Tests opening multiple links from a specific footer section in new tabs using keyboard shortcuts and switching between the opened windows

Starting URL: https://rahulshettyacademy.com/AutomationPractice/

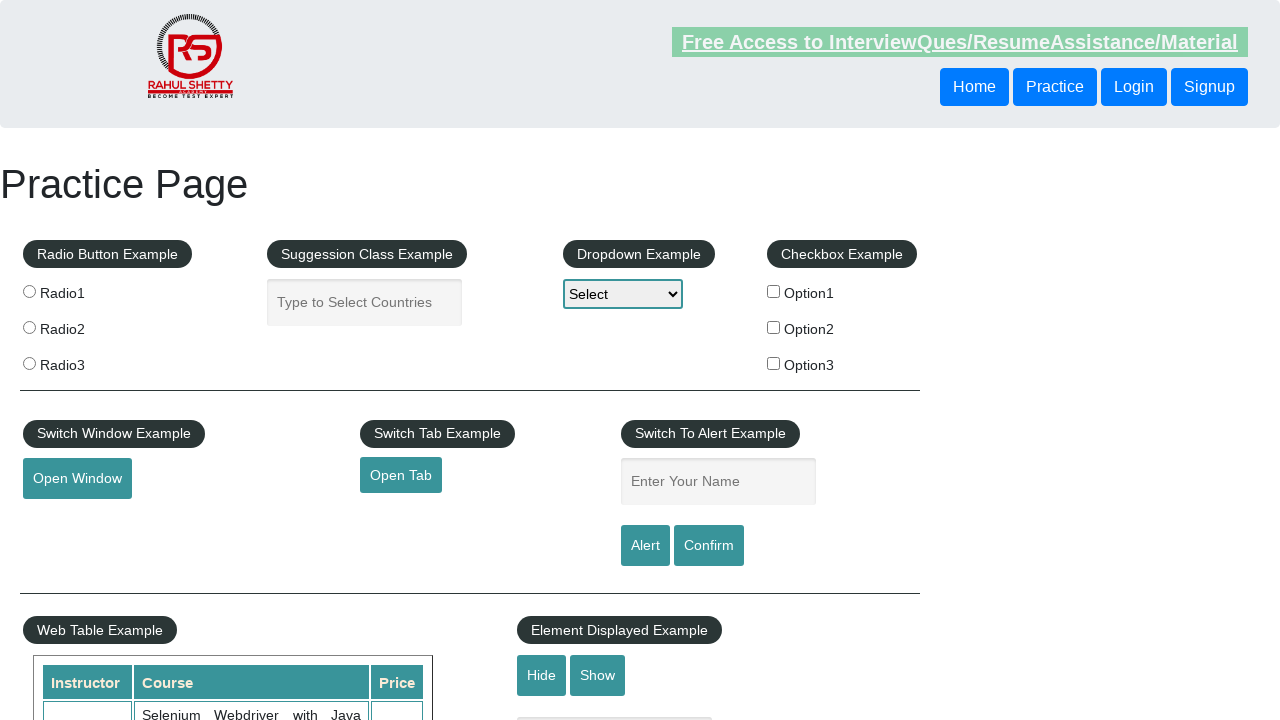

Counted total links on page
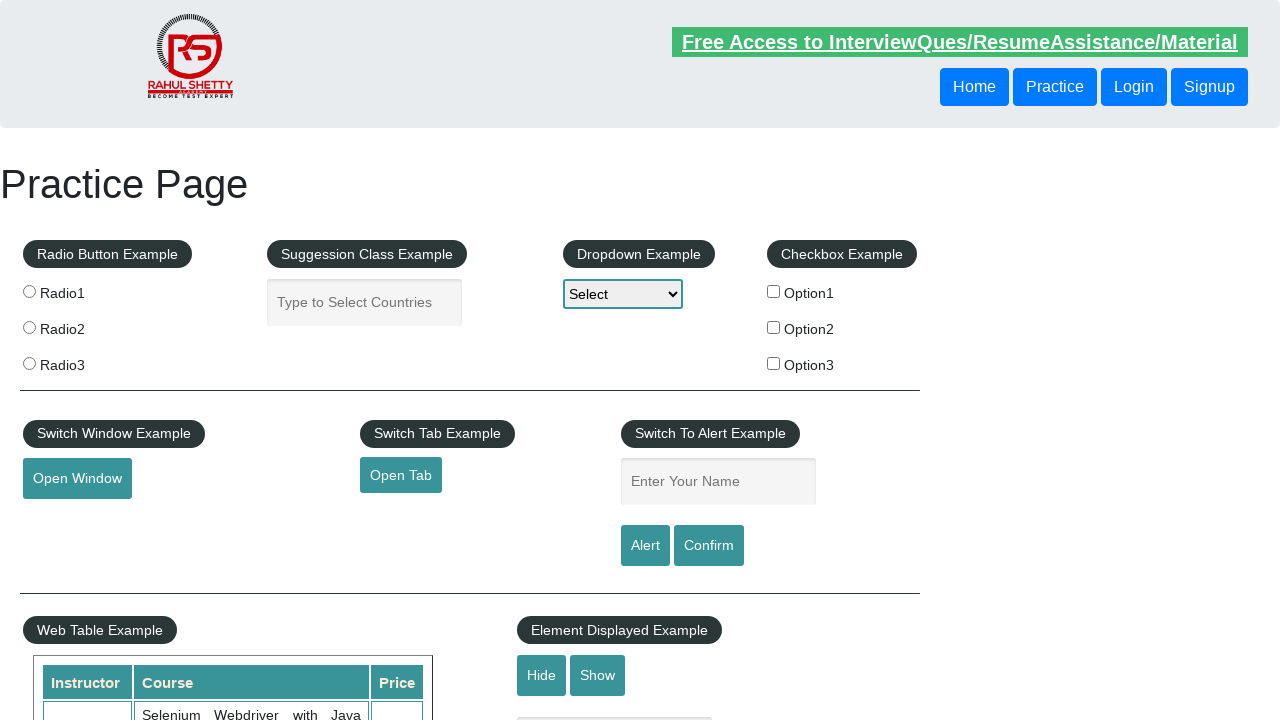

Located footer section (div#gf-BIG)
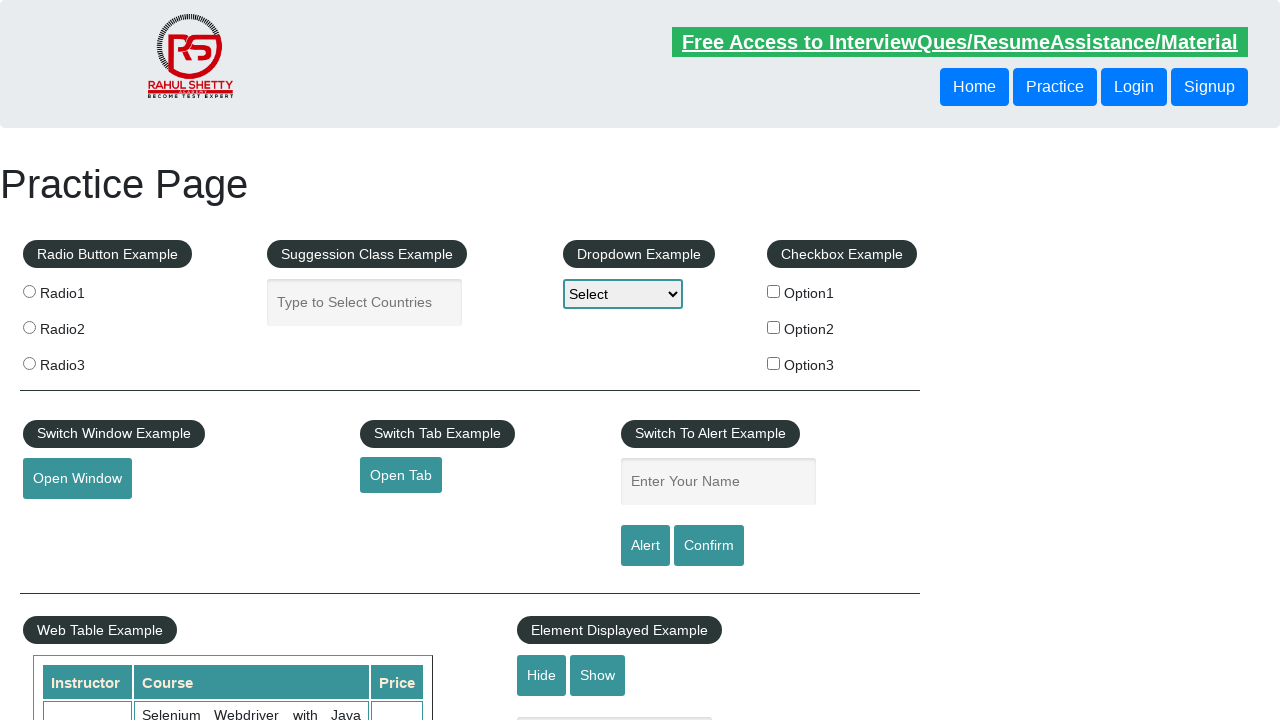

Counted links in footer section
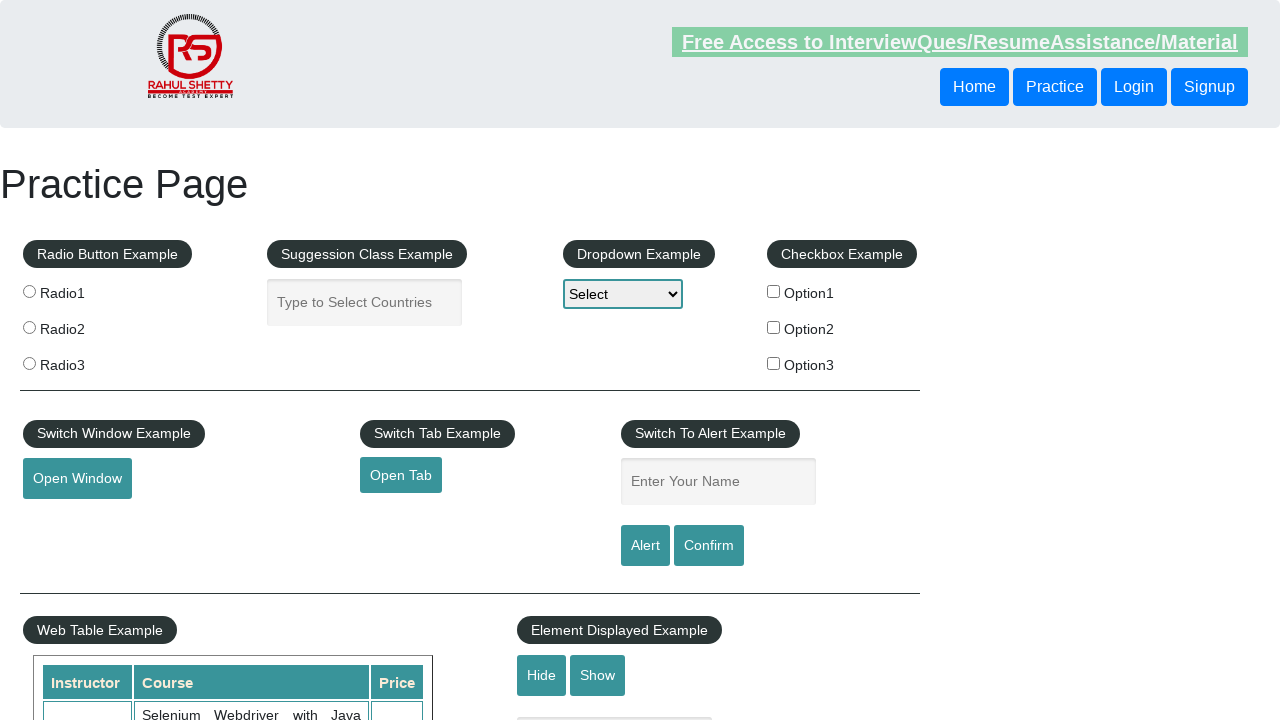

Located specific footer row
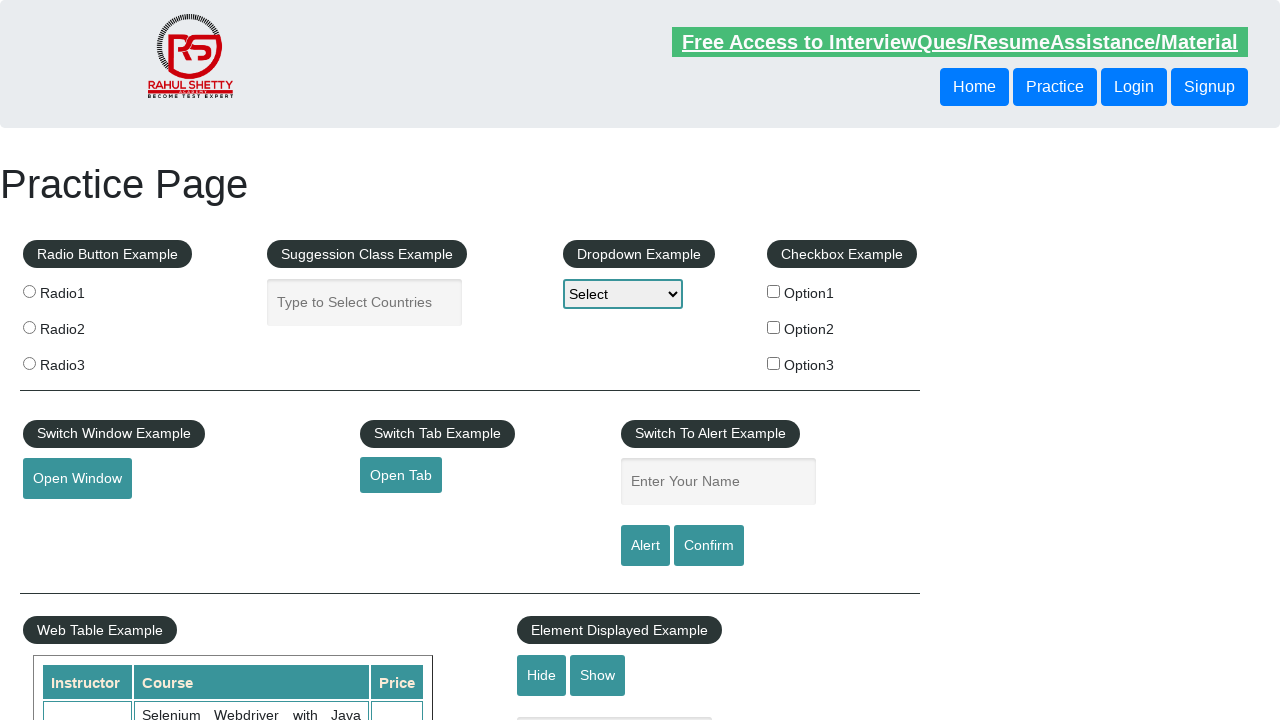

Counted links in footer row
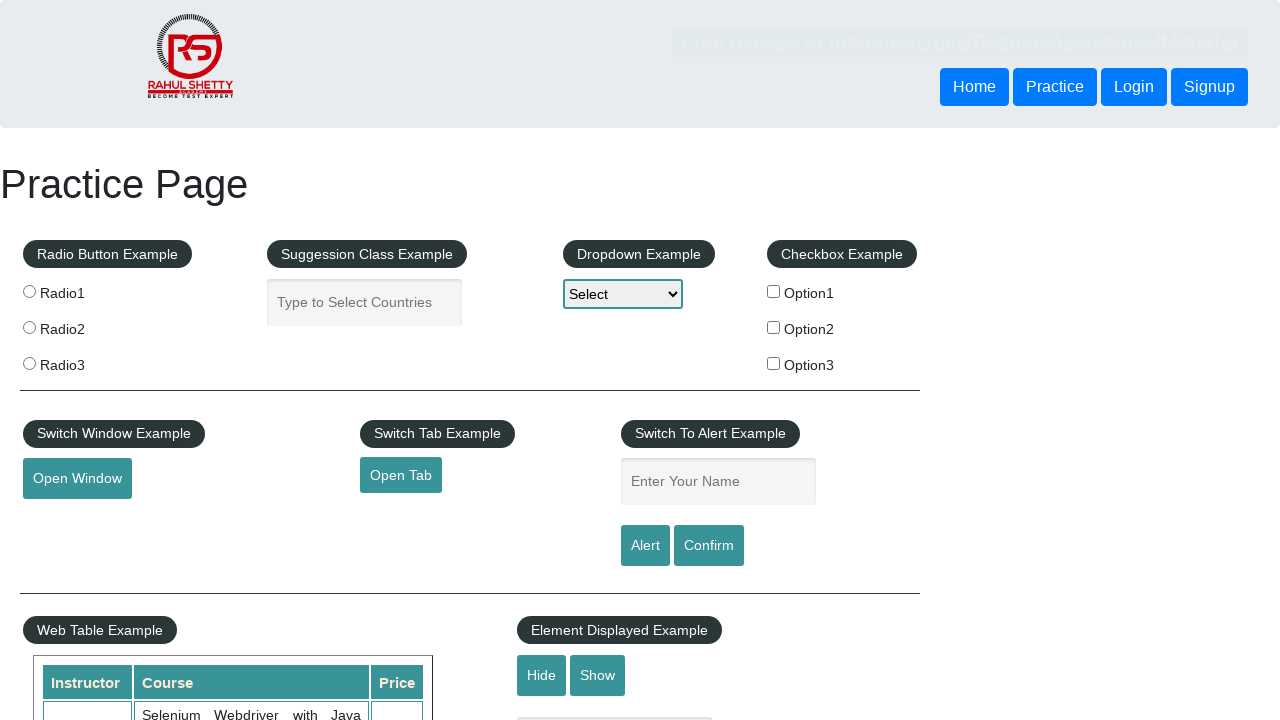

Located footer row link #1
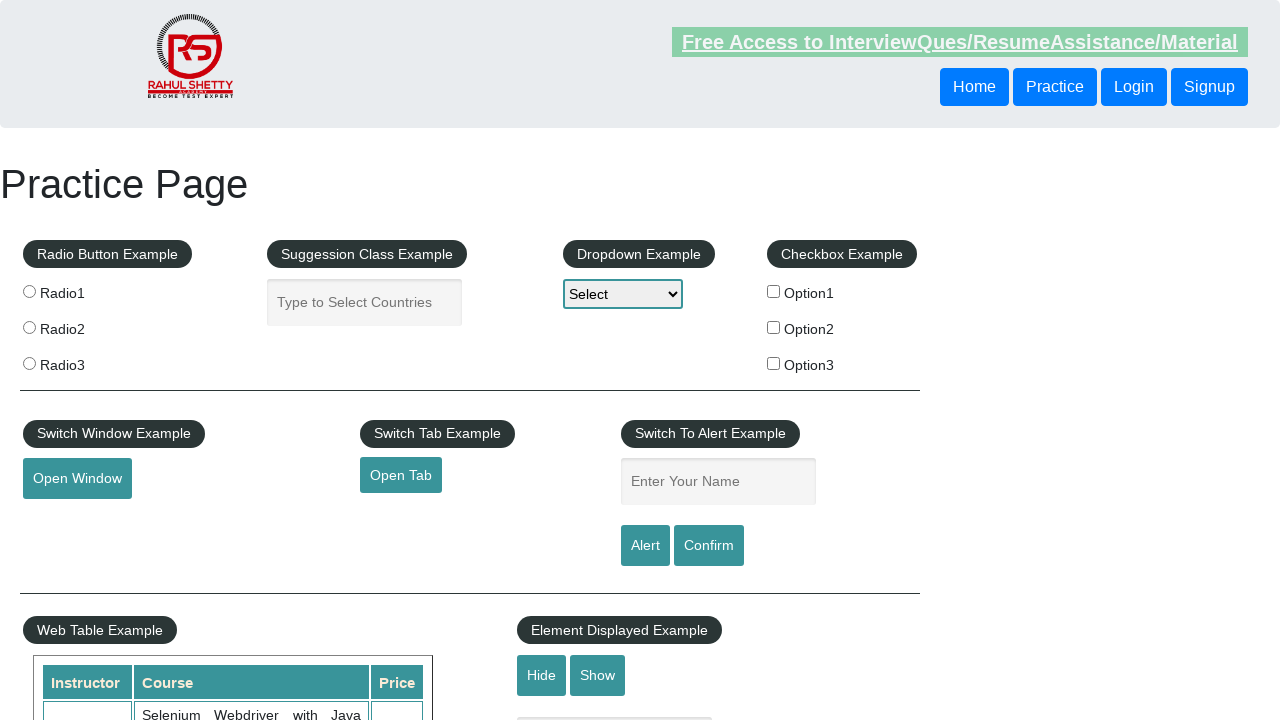

Opened footer row link #1 in new tab using Ctrl+Click at (473, 520) on div#gf-BIG >> xpath=//tbody/tr[1]/td[2]/ul[1] >> a >> nth=1
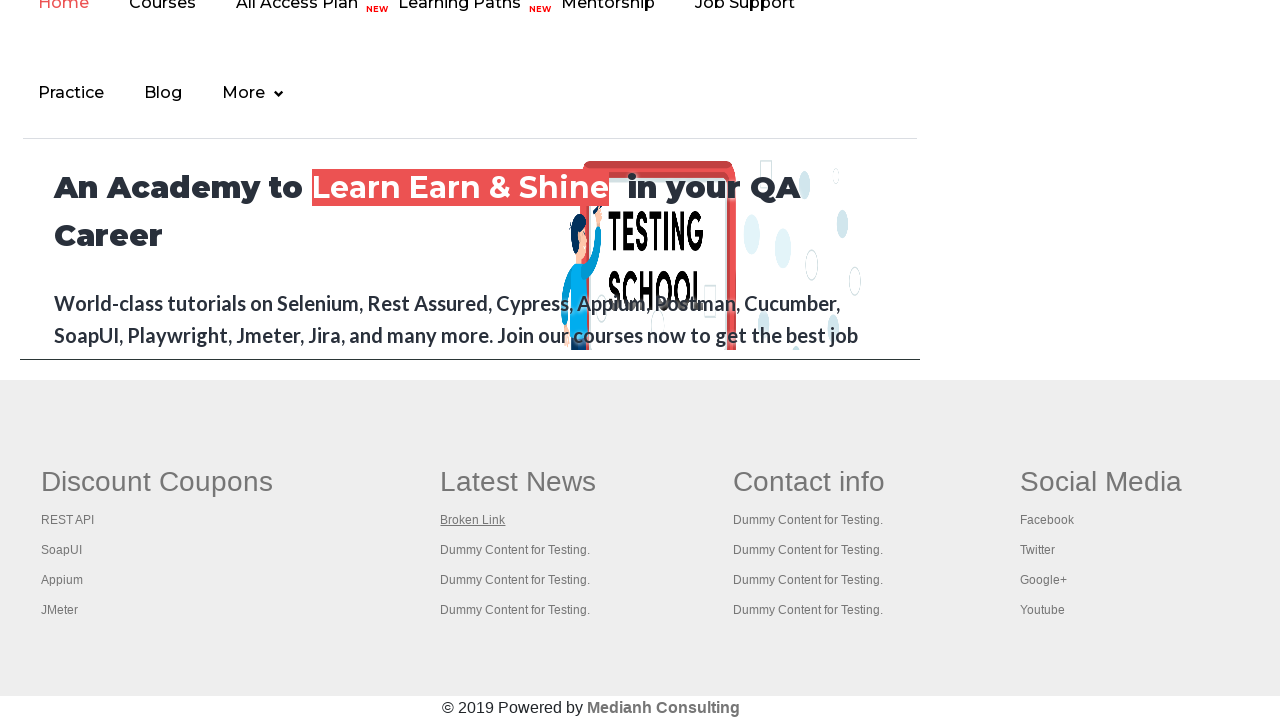

Located footer row link #2
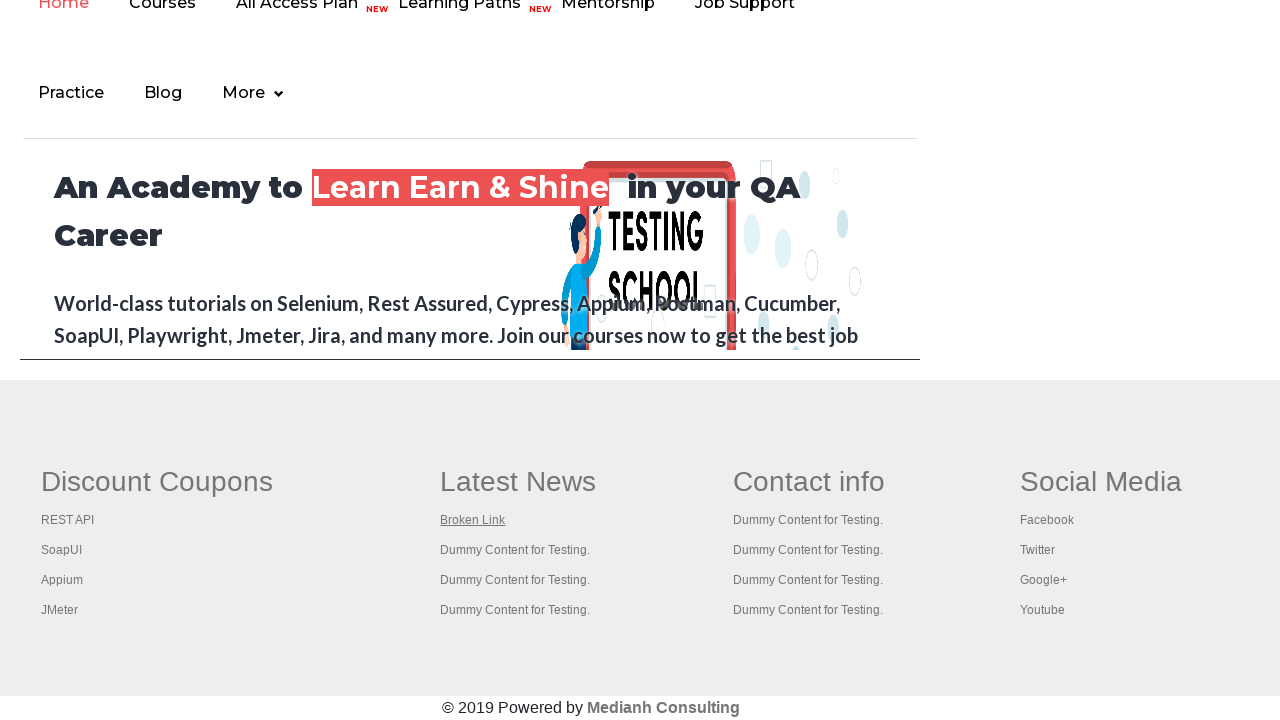

Opened footer row link #2 in new tab using Ctrl+Click at (515, 550) on div#gf-BIG >> xpath=//tbody/tr[1]/td[2]/ul[1] >> a >> nth=2
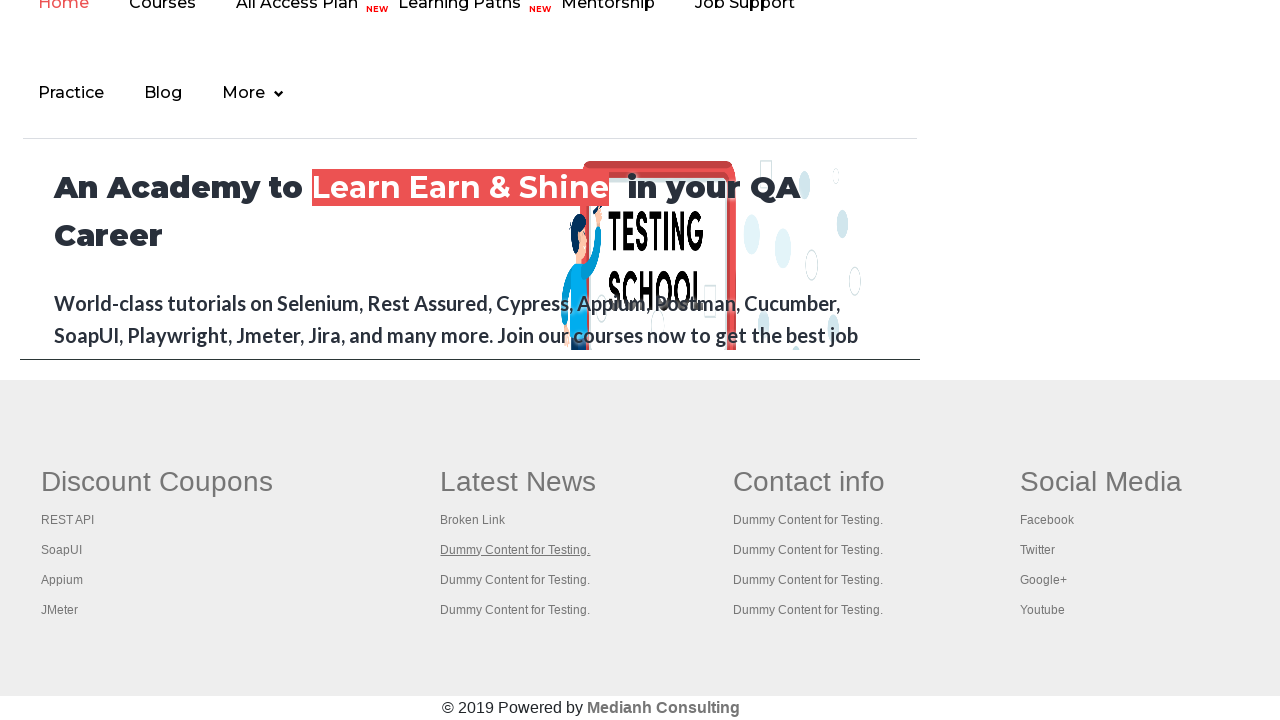

Located footer row link #3
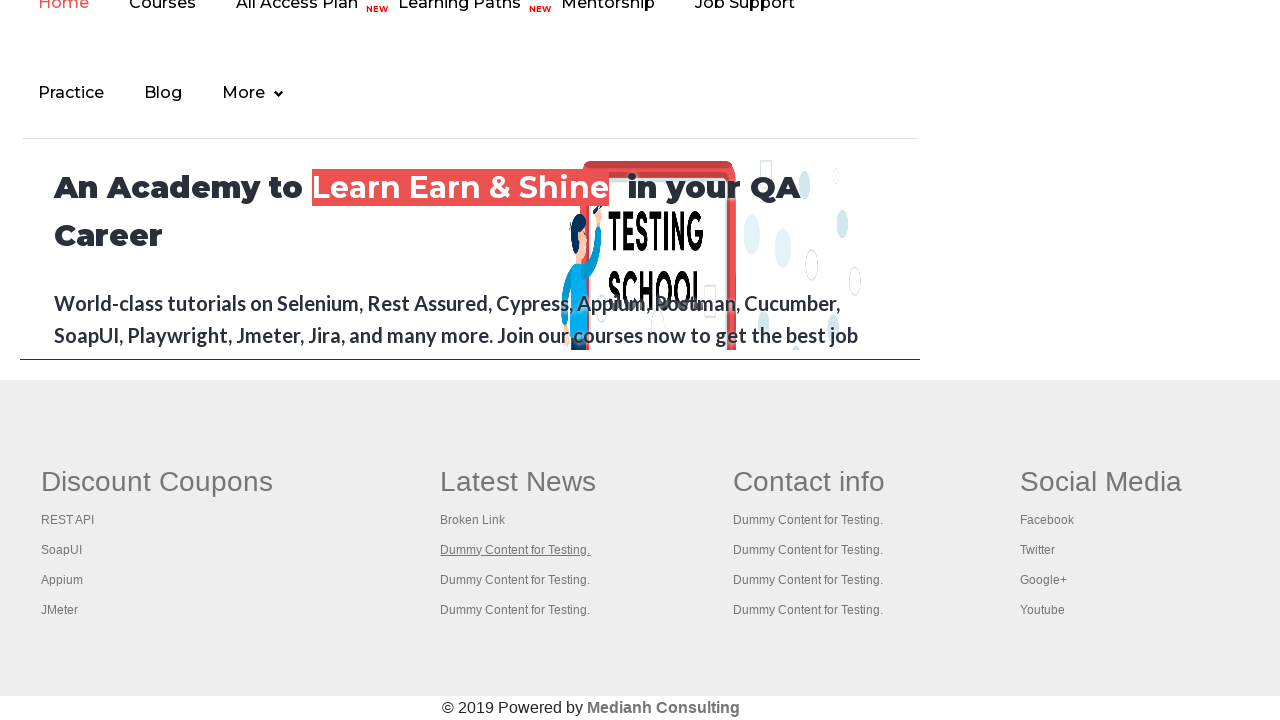

Opened footer row link #3 in new tab using Ctrl+Click at (515, 580) on div#gf-BIG >> xpath=//tbody/tr[1]/td[2]/ul[1] >> a >> nth=3
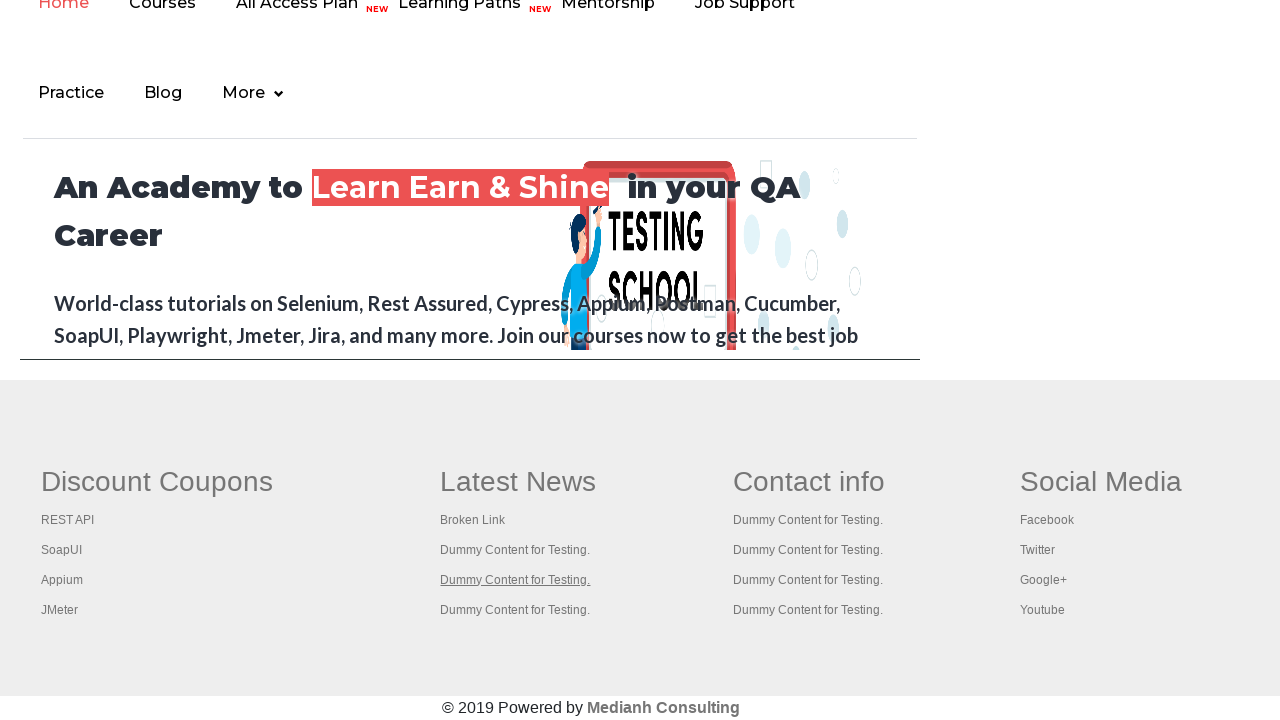

Located footer row link #4
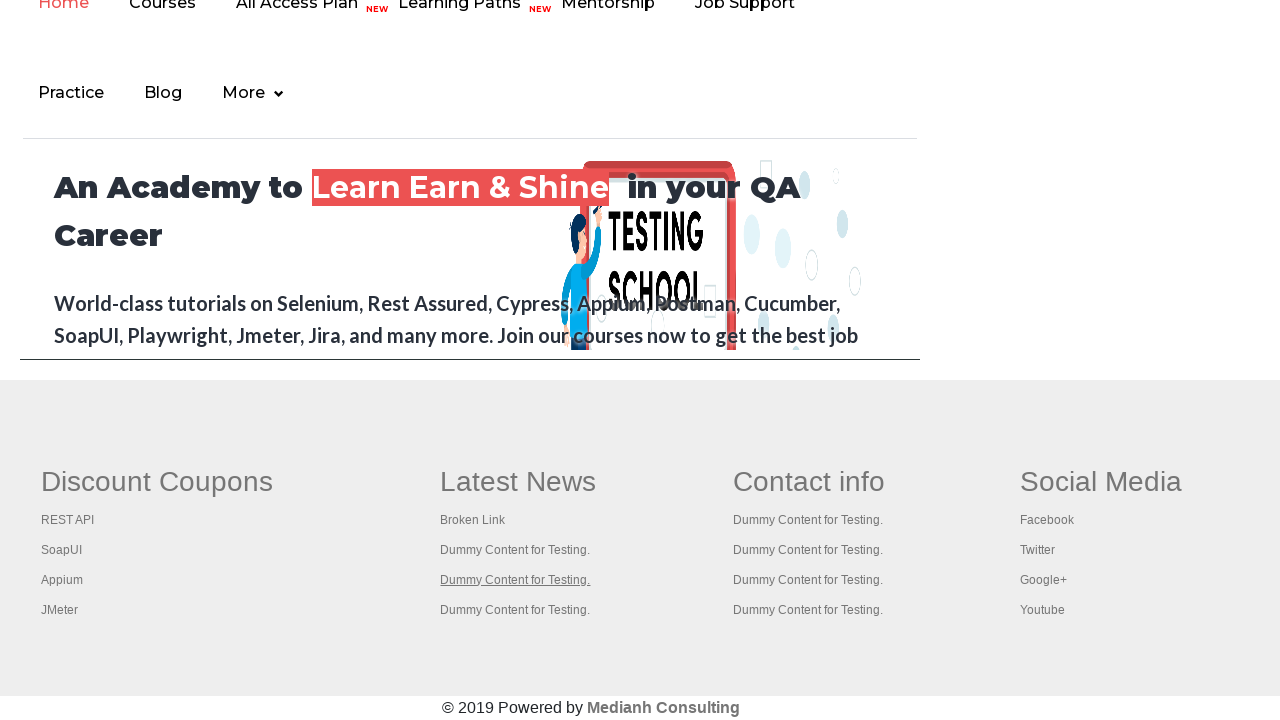

Opened footer row link #4 in new tab using Ctrl+Click at (515, 610) on div#gf-BIG >> xpath=//tbody/tr[1]/td[2]/ul[1] >> a >> nth=4
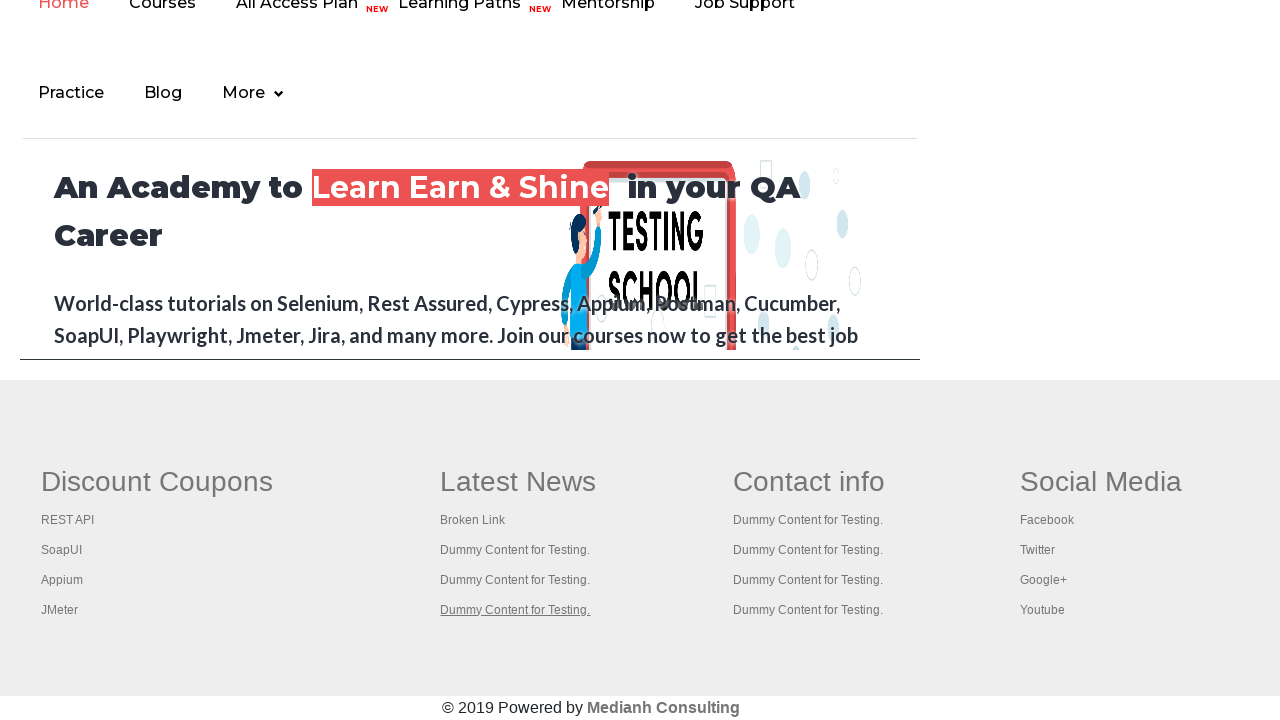

Retrieved all opened pages/tabs (5 total)
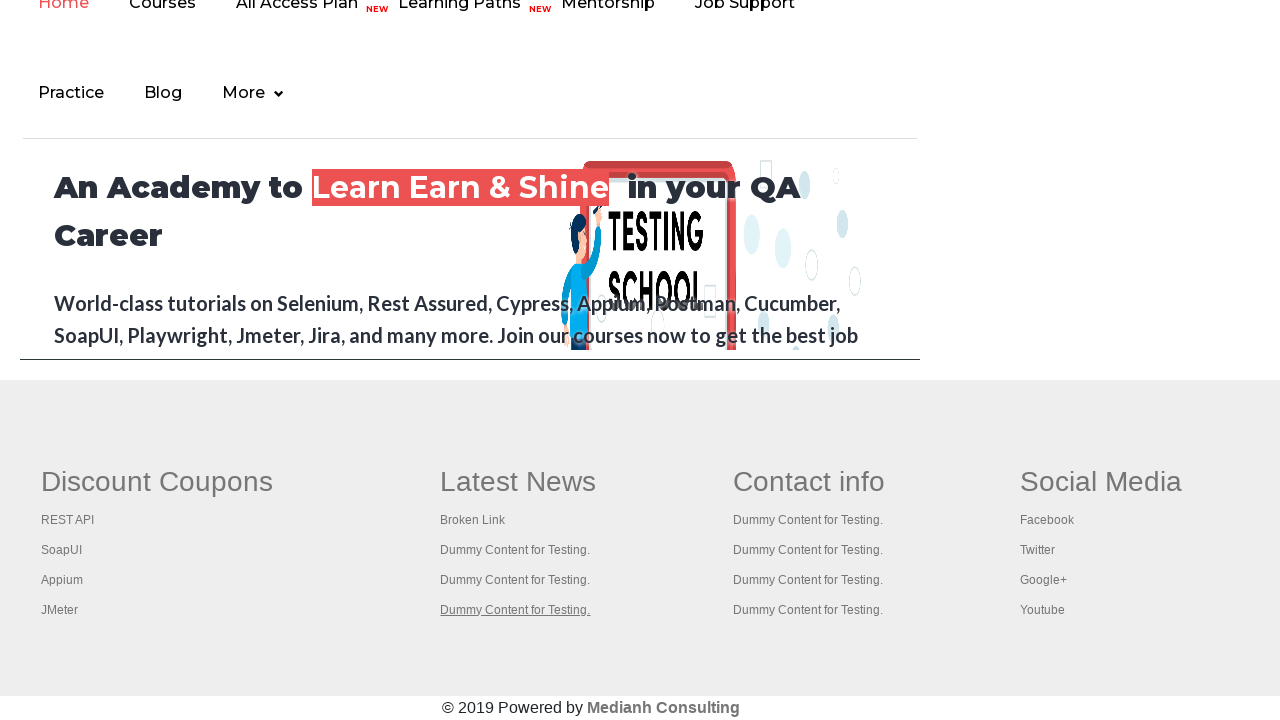

Brought page to front
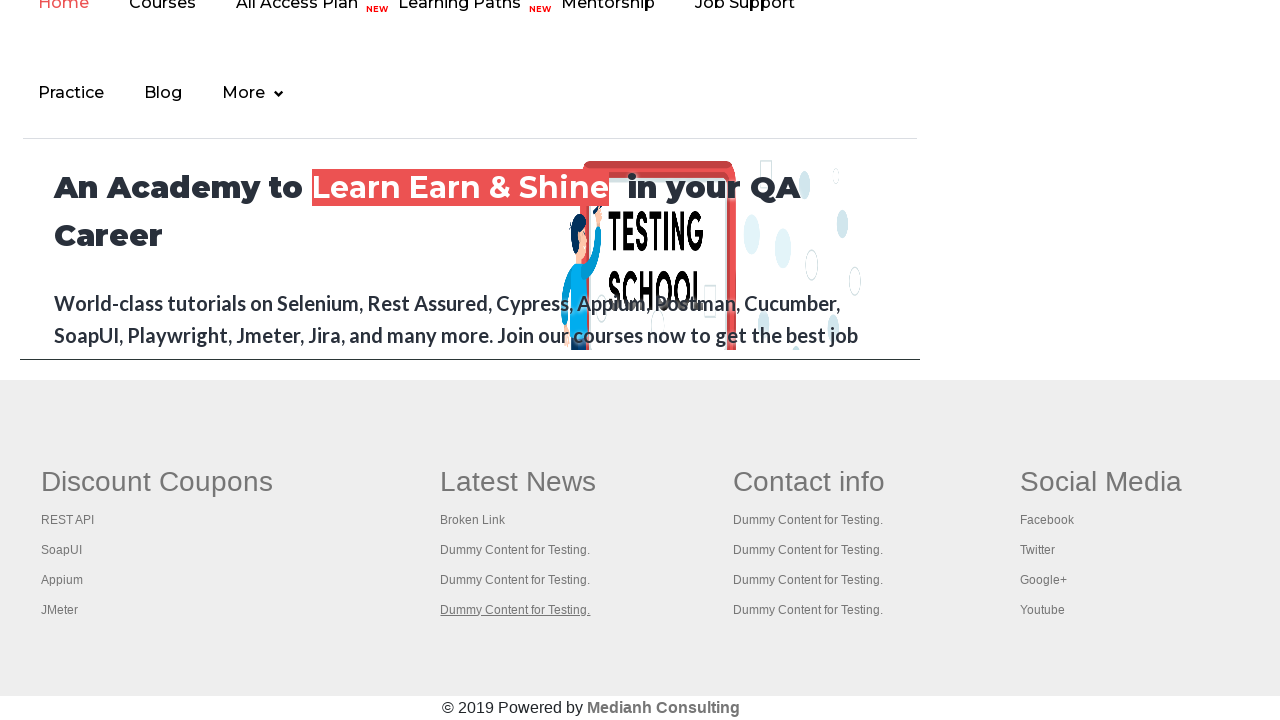

Retrieved page title: Practice Page
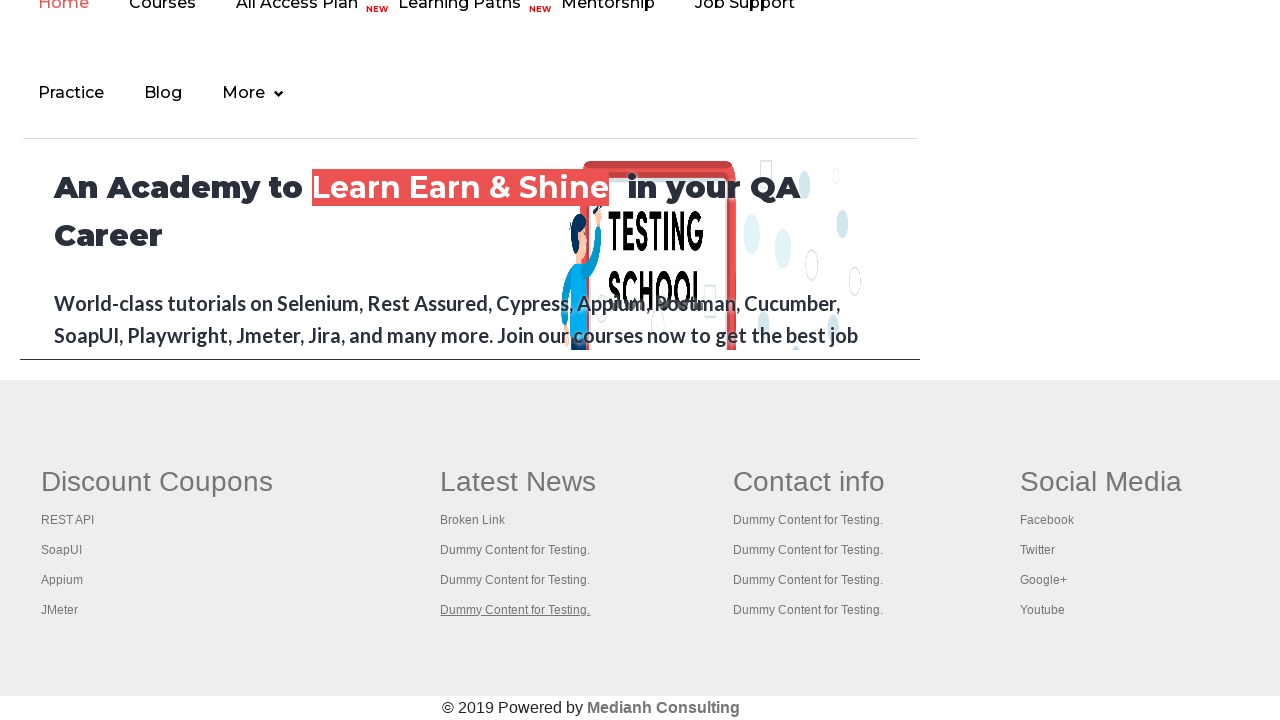

Brought page to front
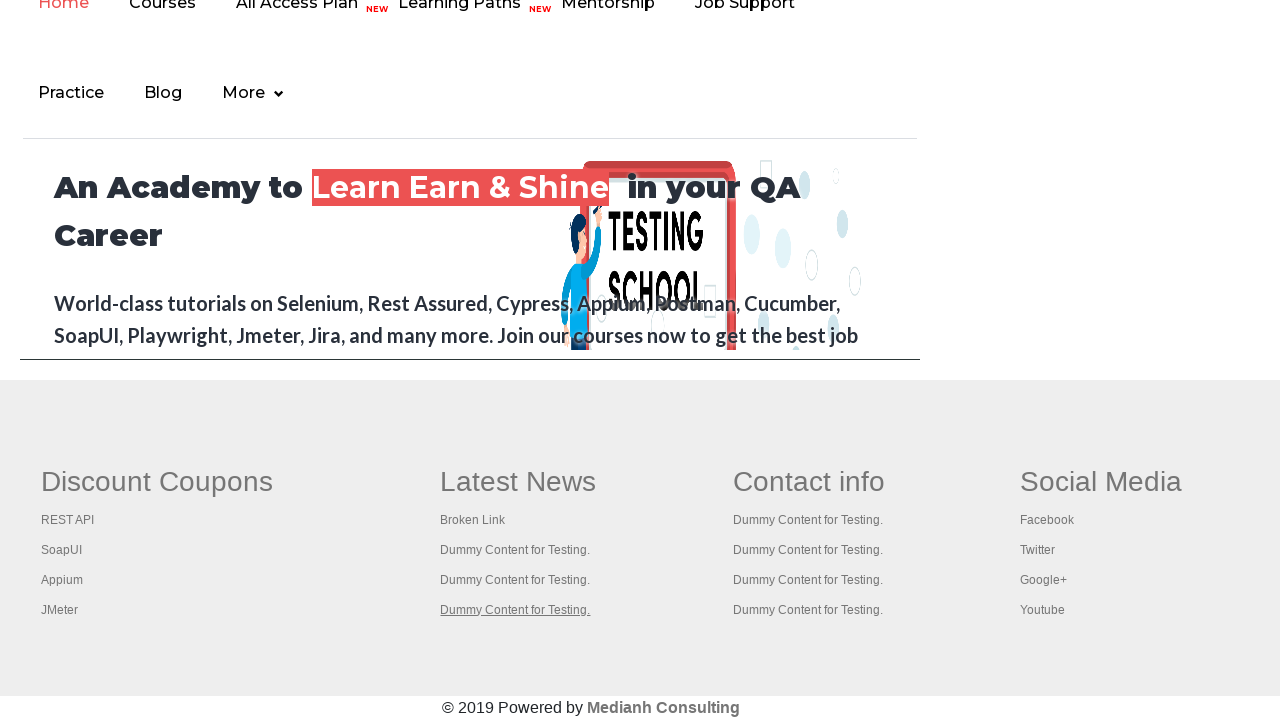

Retrieved page title: 
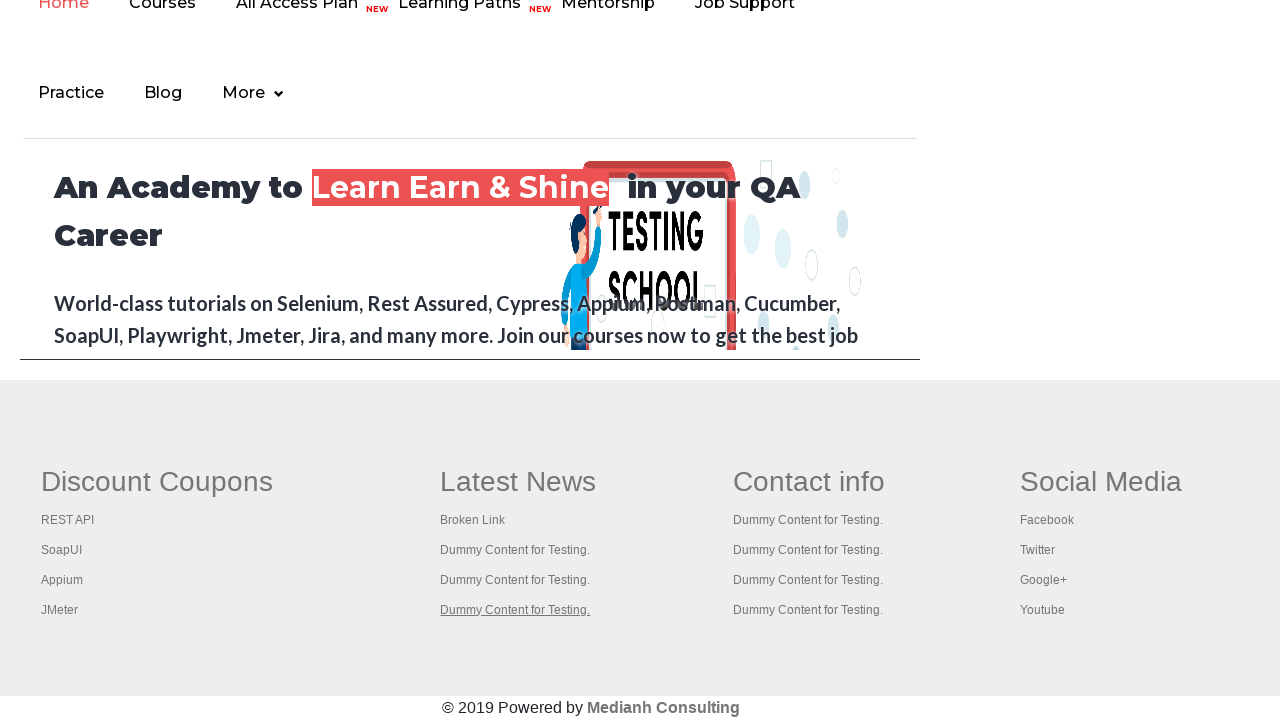

Brought page to front
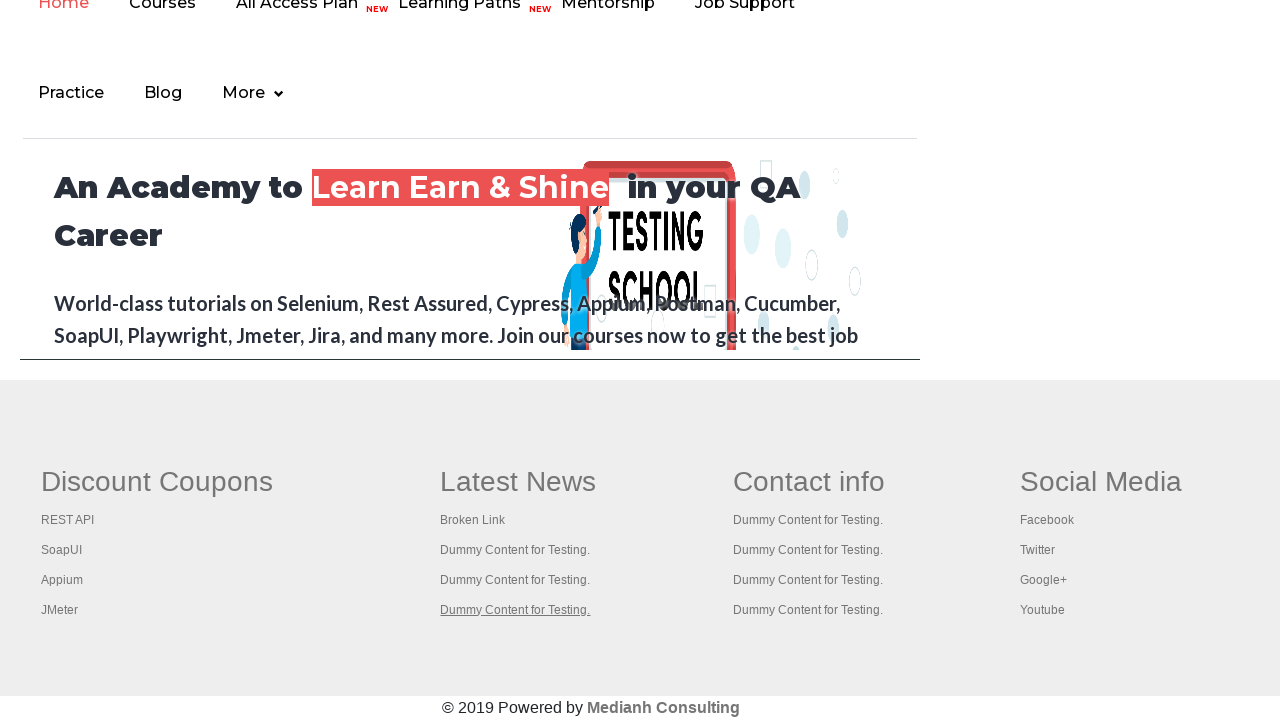

Retrieved page title: Practice Page
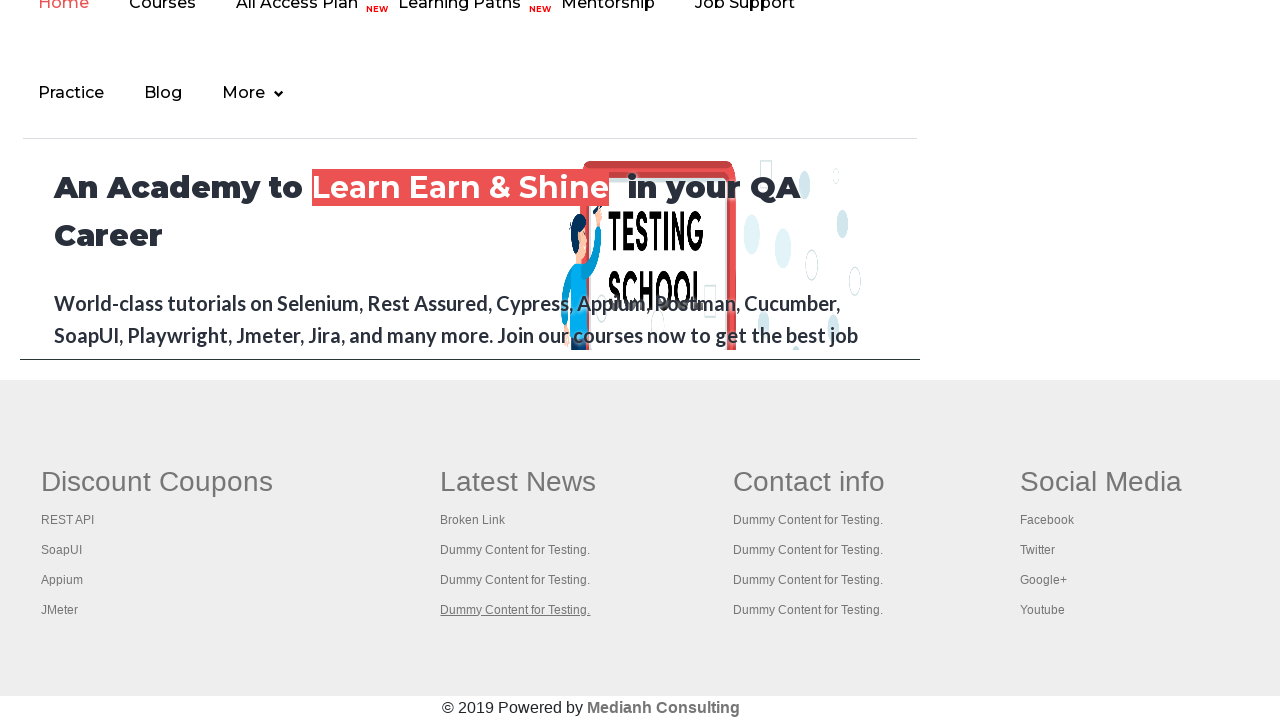

Brought page to front
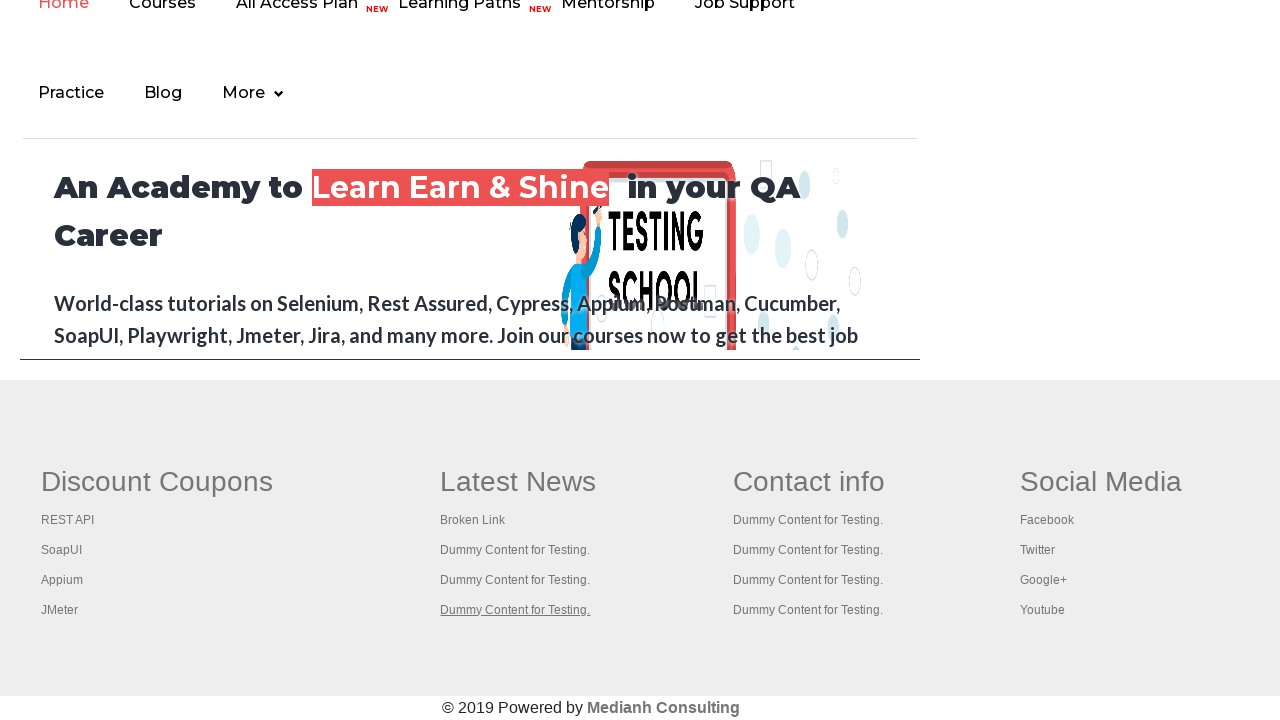

Retrieved page title: Practice Page
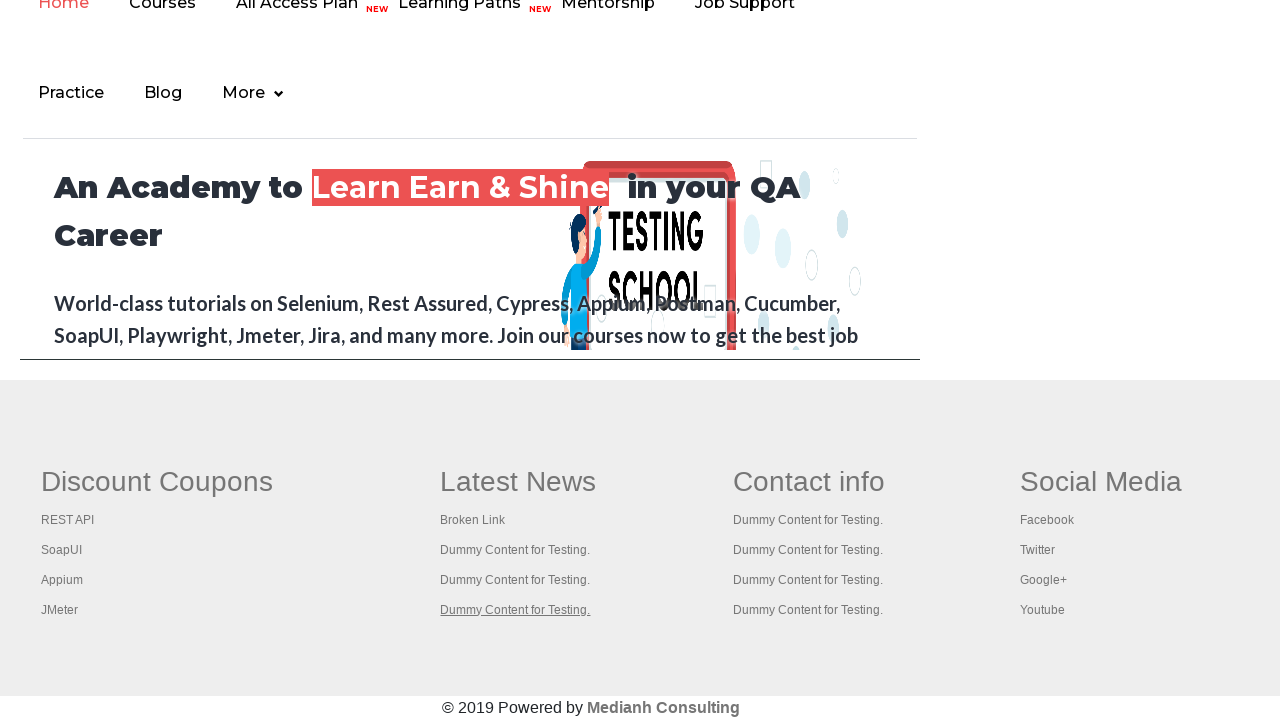

Brought page to front
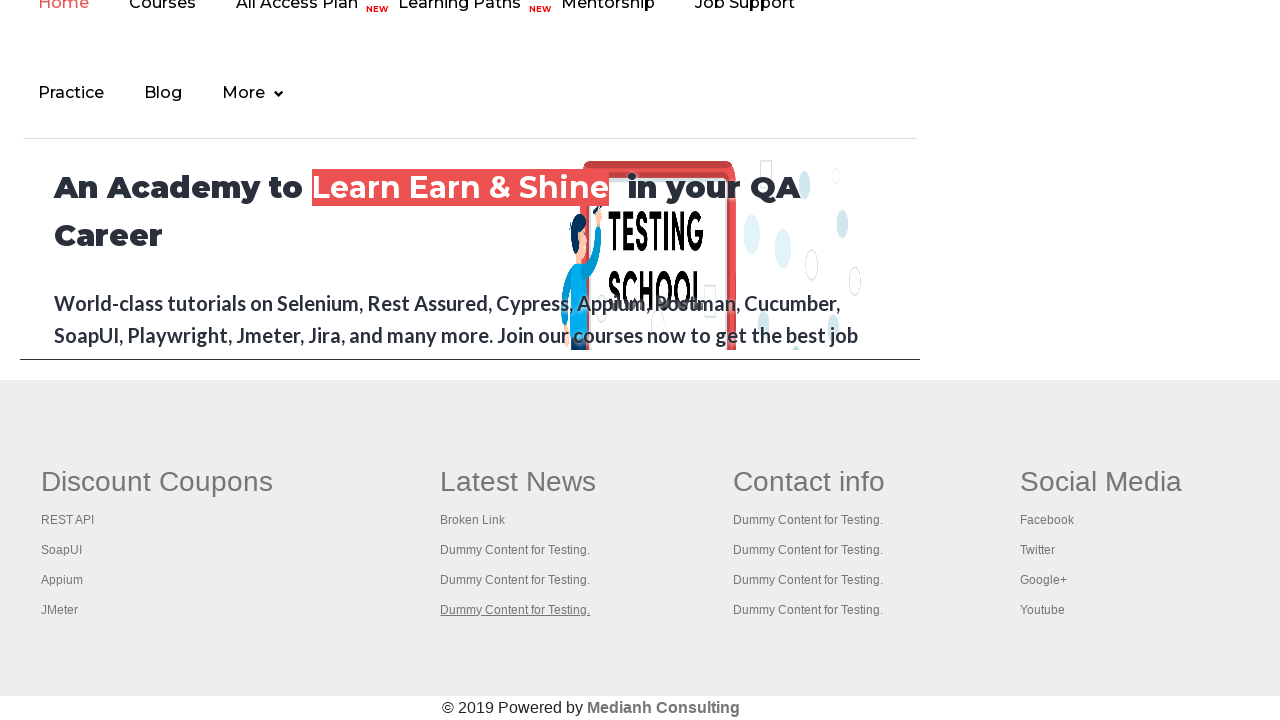

Retrieved page title: Practice Page
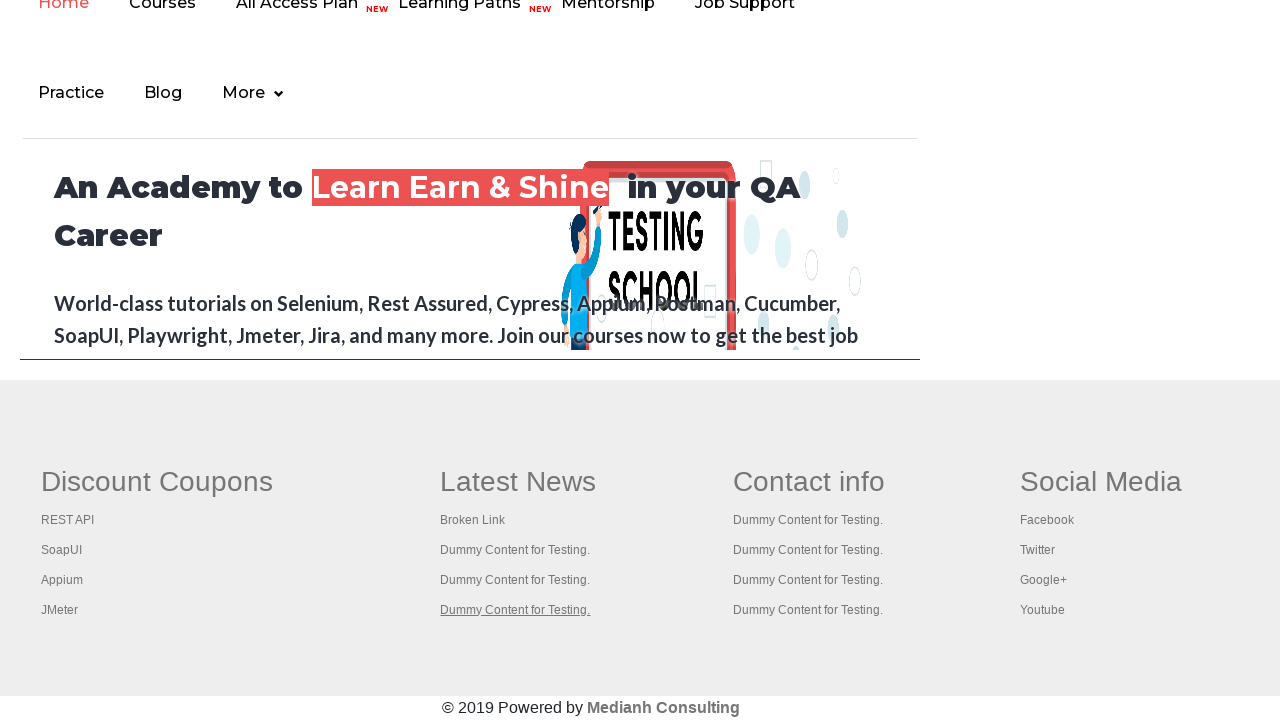

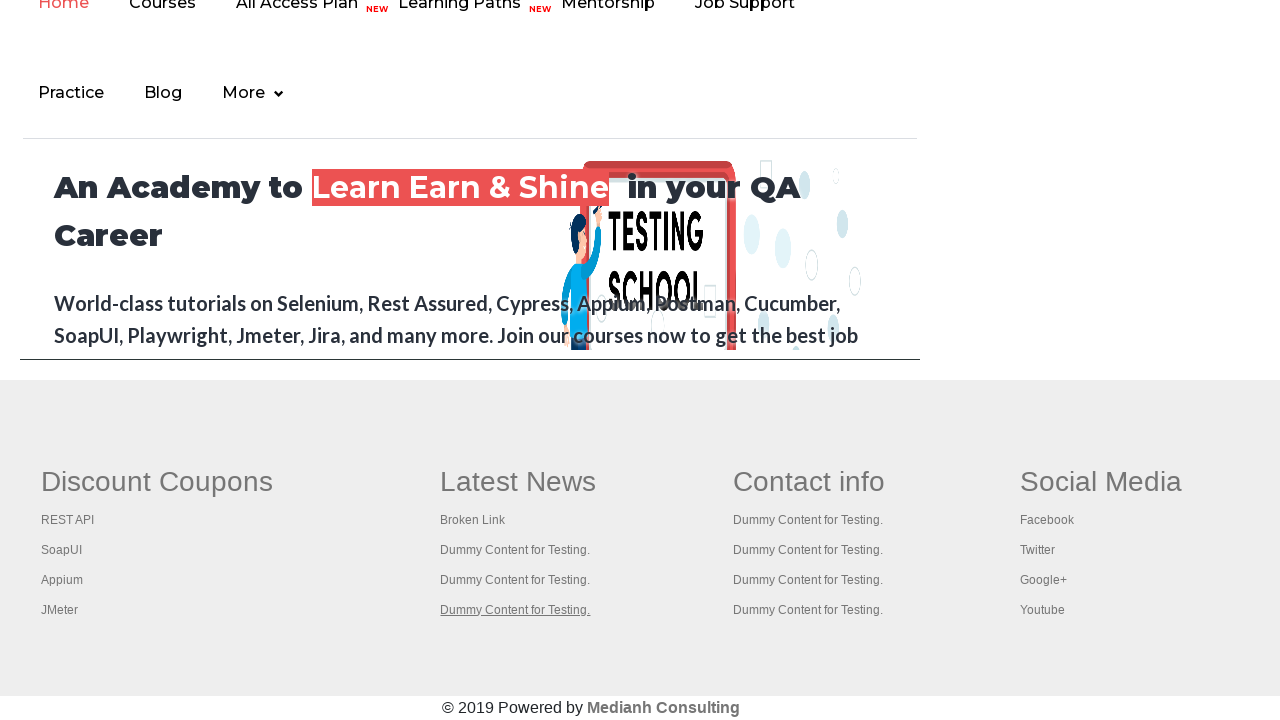